Tests a text box form by clicking on the text box menu item, filling in user details (name, email, current address, permanent address), and submitting the form

Starting URL: https://demoqa.com/elements

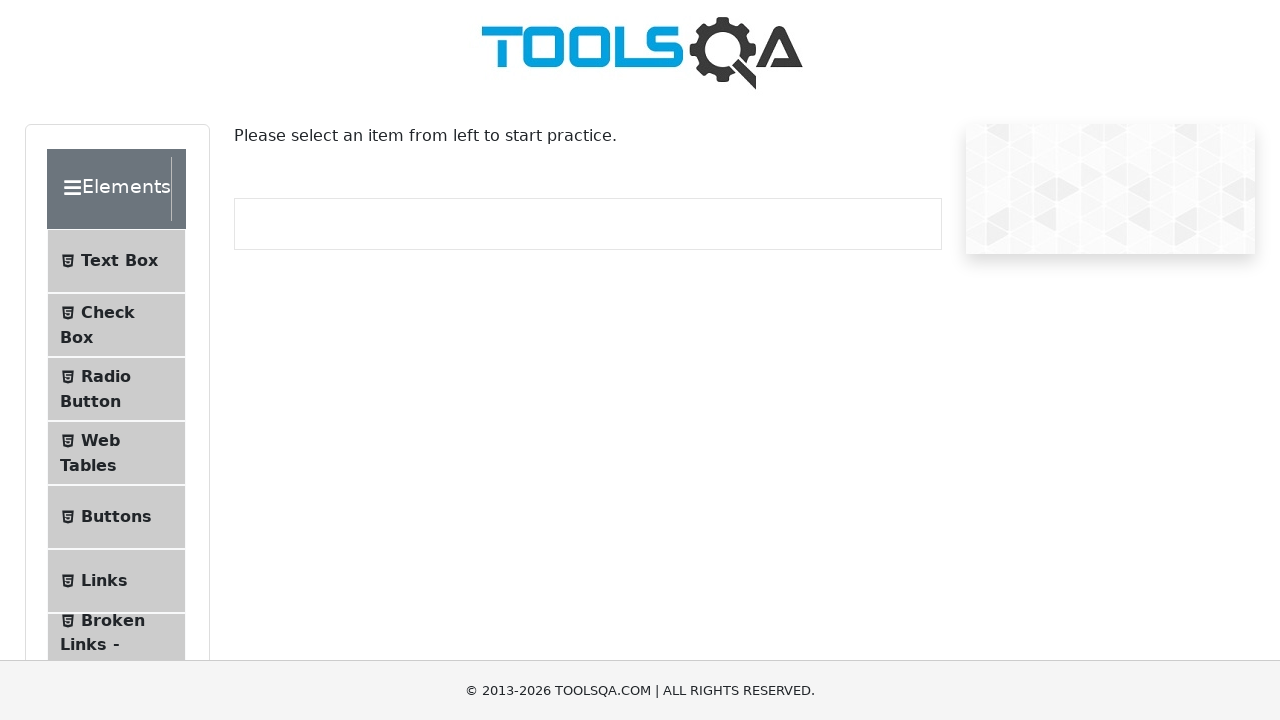

Clicked on the Text Box menu item at (116, 261) on xpath=//*[@id='item-0']
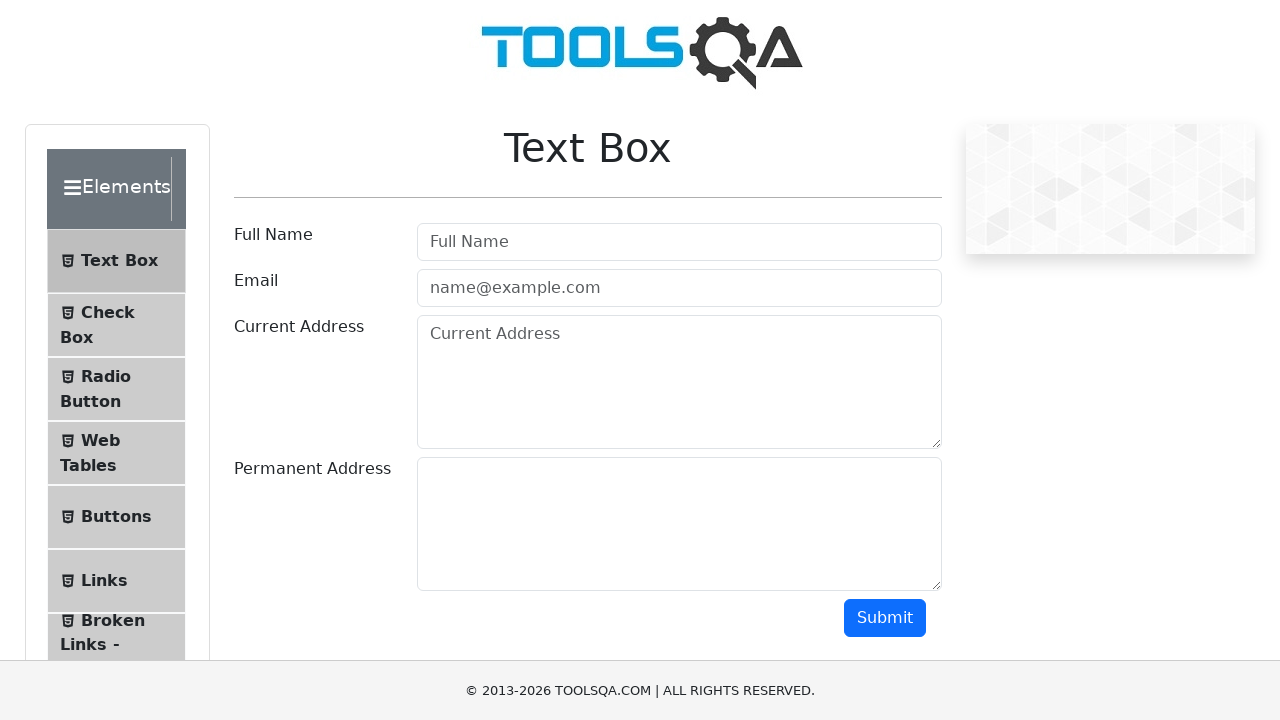

Filled in username field with 'John Smith' on xpath=//*[@id='userName']
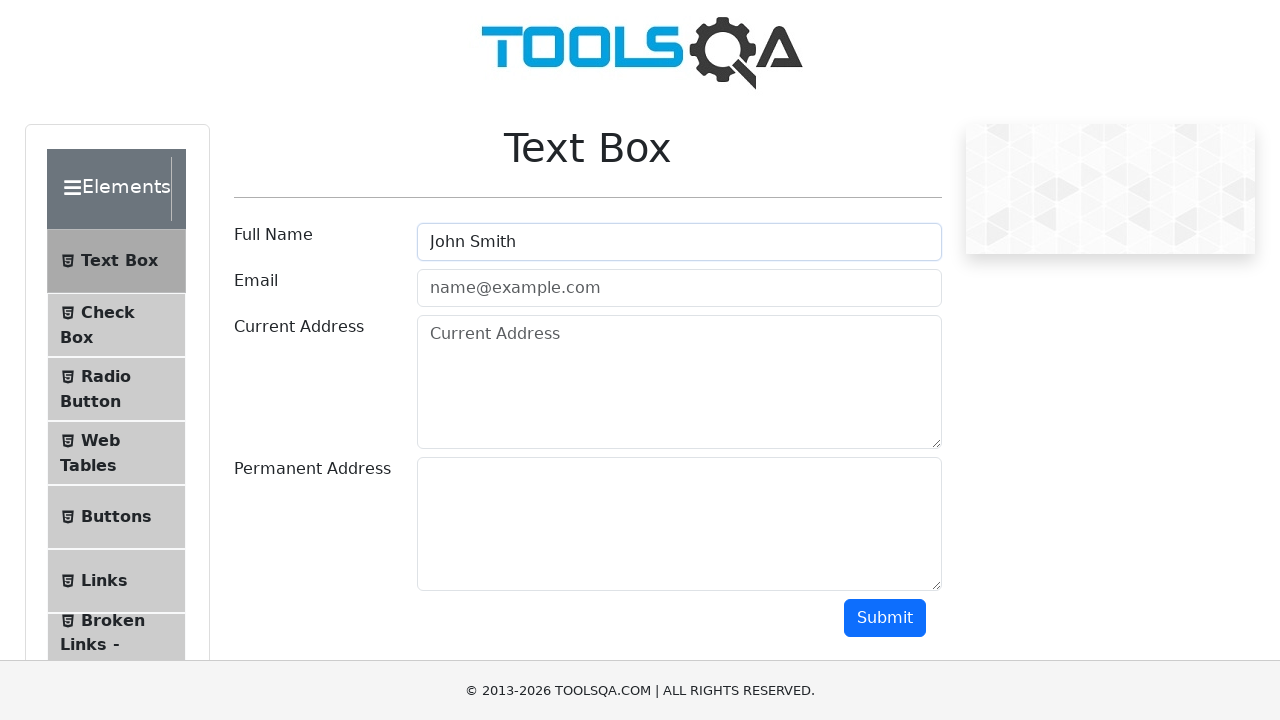

Filled in email field with 'john.smith@example.com' on xpath=//*[@id='userEmail']
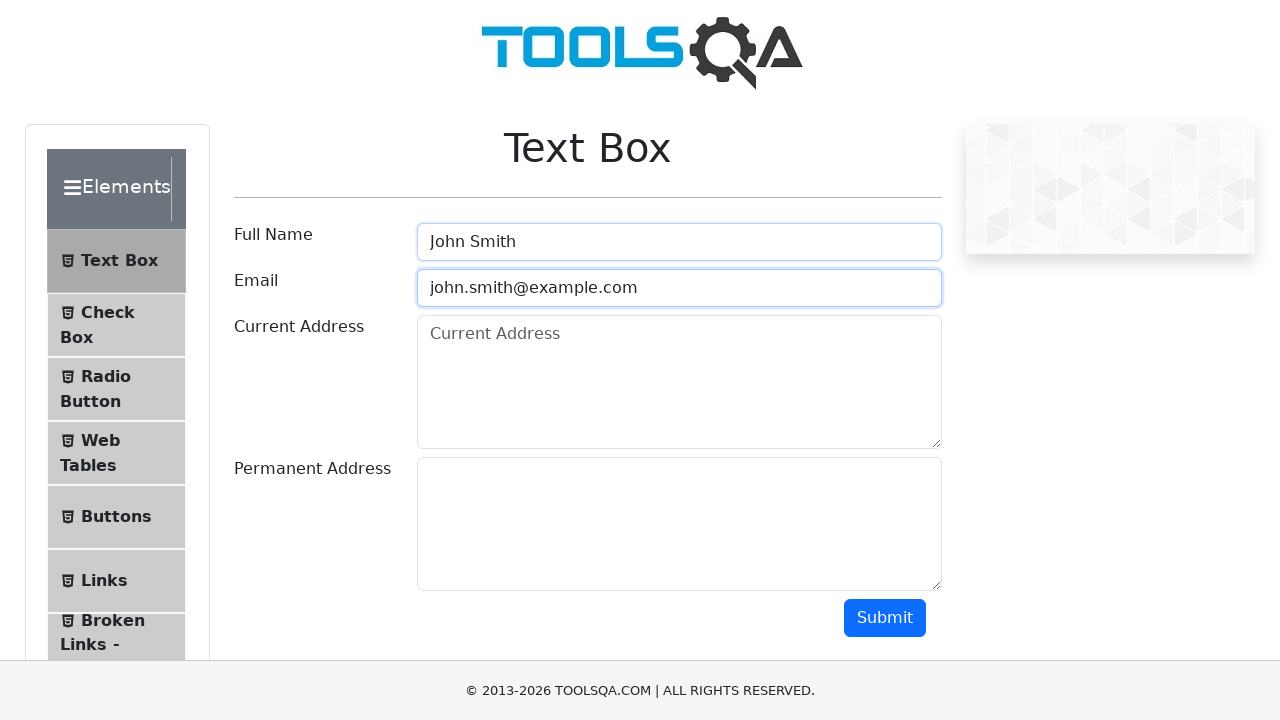

Filled in current address with '123 Main Street, New York' on xpath=//*[@id='currentAddress']
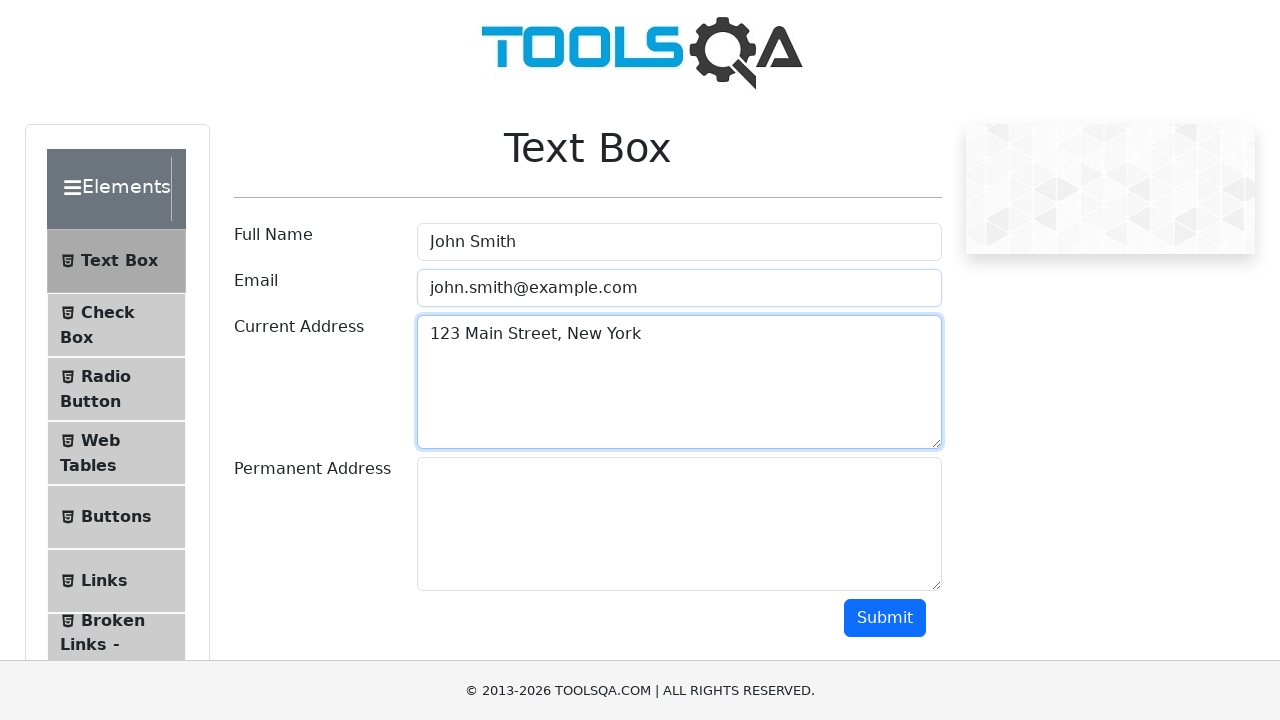

Filled in permanent address with '456 Oak Avenue, Boston' on xpath=//*[@id='permanentAddress']
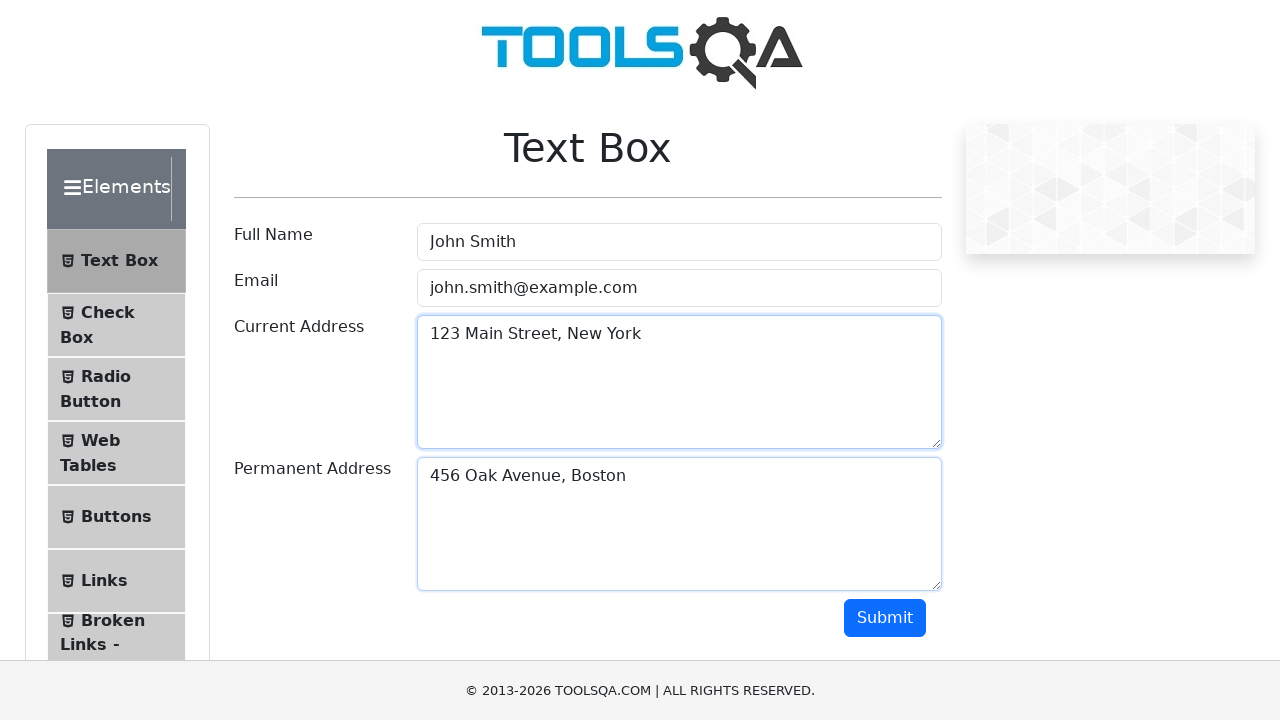

Clicked submit button to submit the form at (885, 618) on xpath=//*[@id='submit']
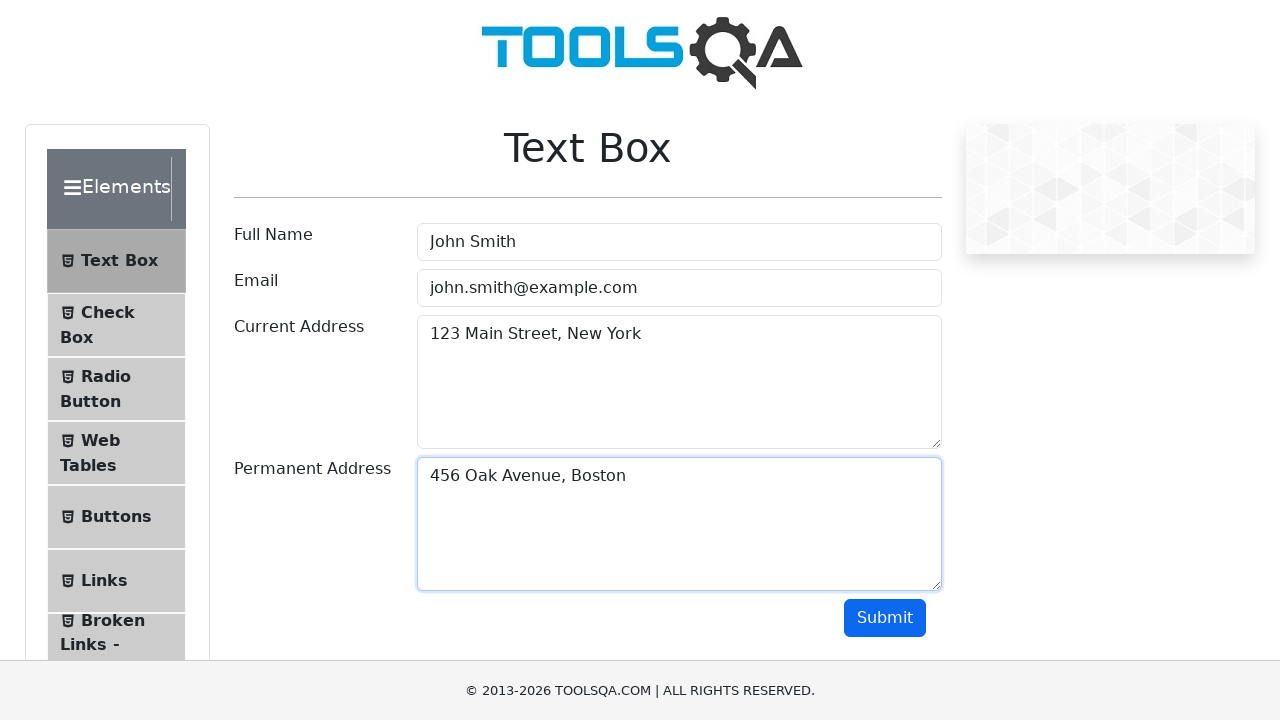

Form submission results appeared
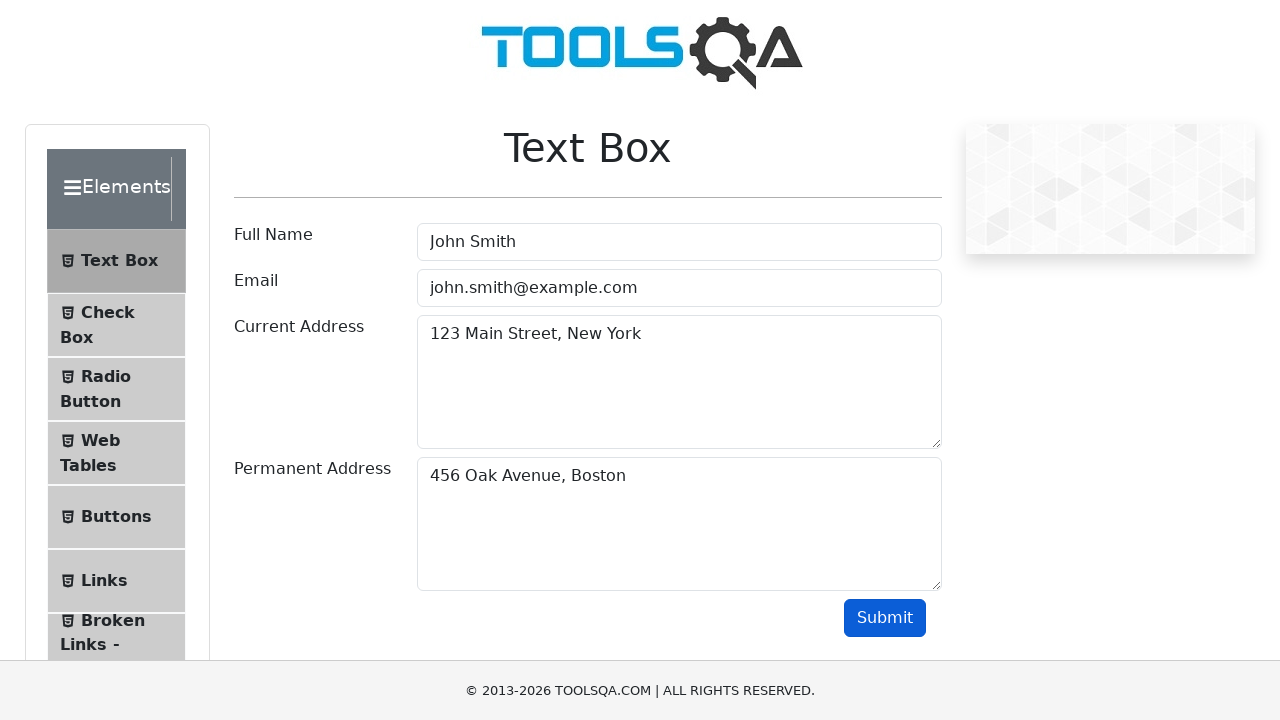

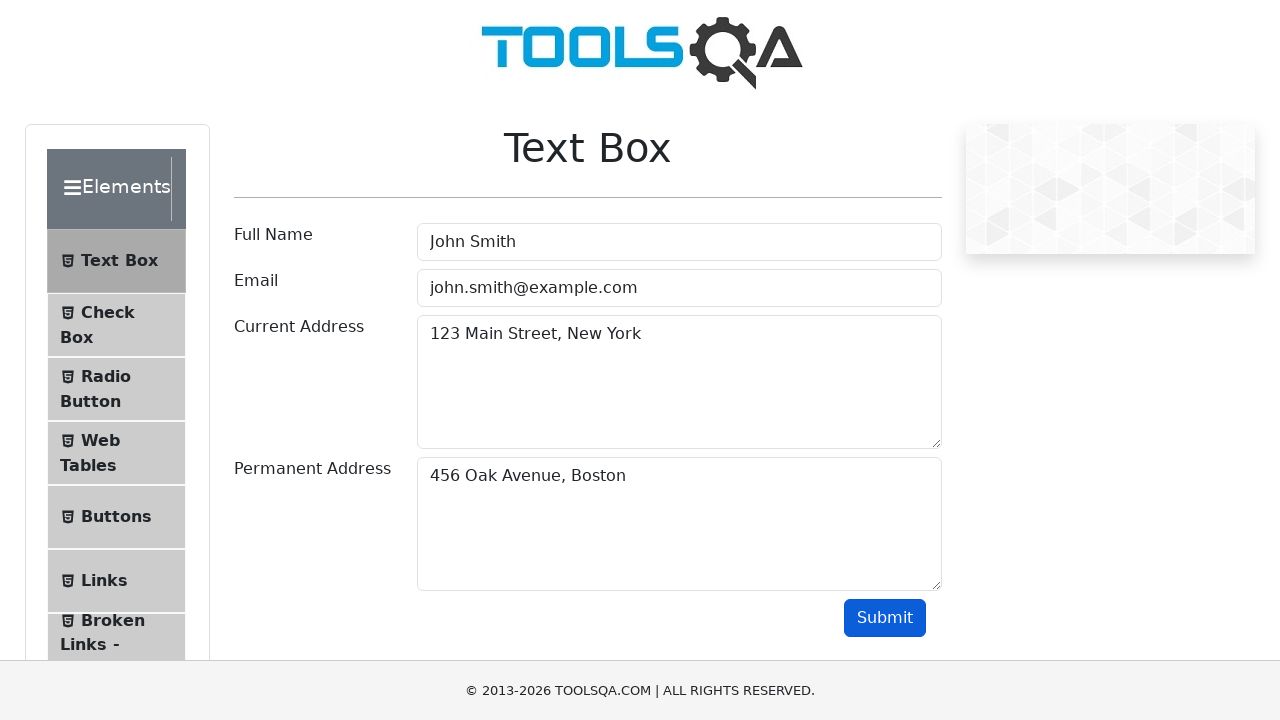